Tests navigation from the home page to the About page by clicking the "About Us" link and verifying the page titles on both pages.

Starting URL: https://training-support.net

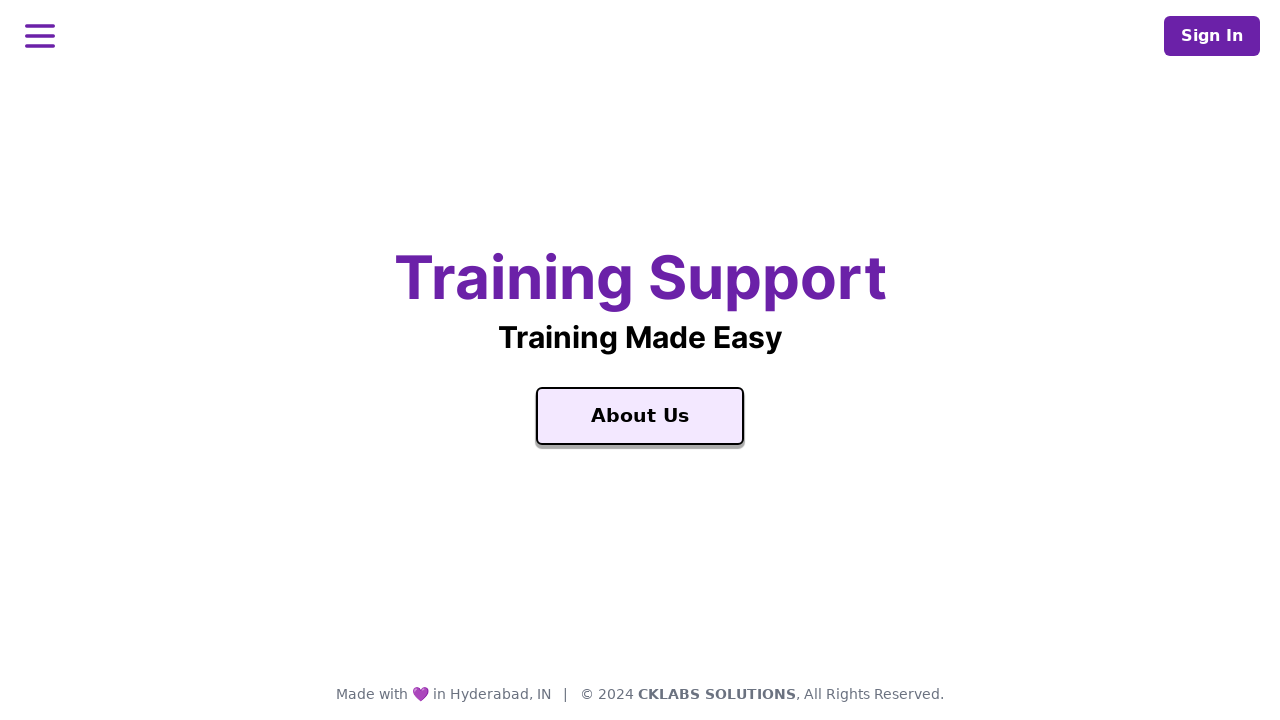

Verified home page title is 'Training Support'
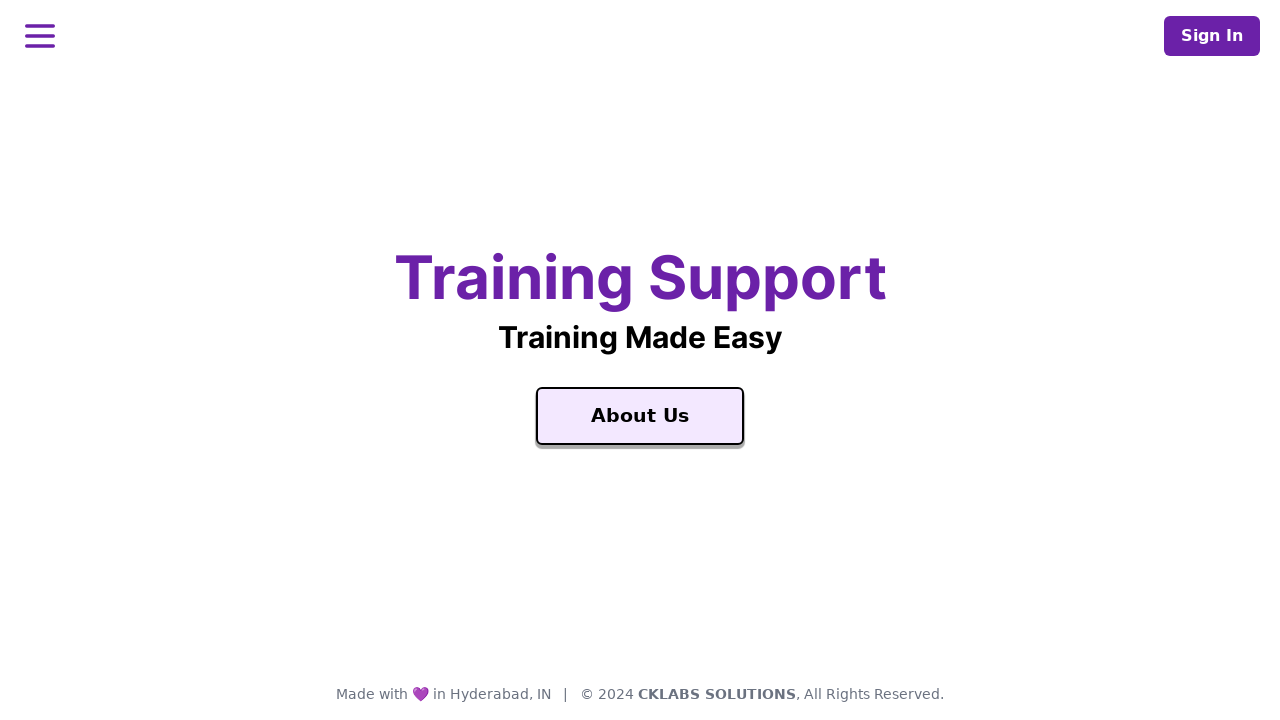

Clicked the 'About Us' navigation link at (640, 416) on a:text('About Us')
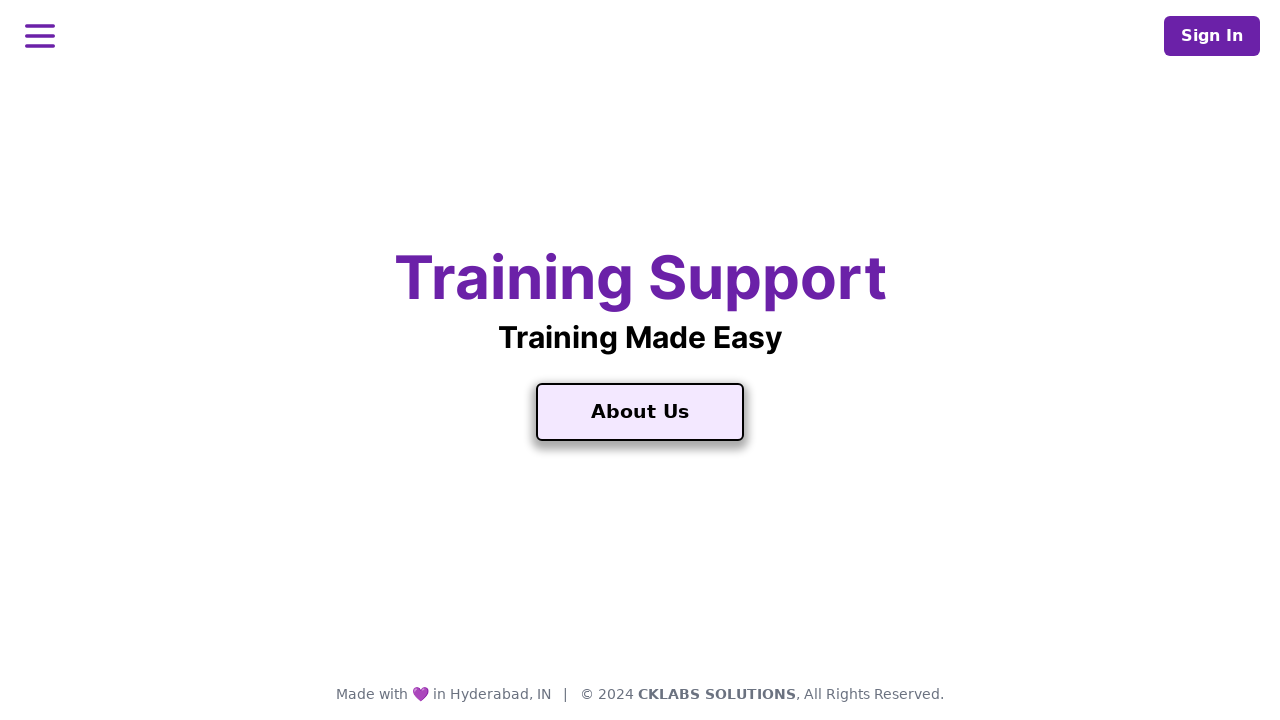

Waited for About page to fully load
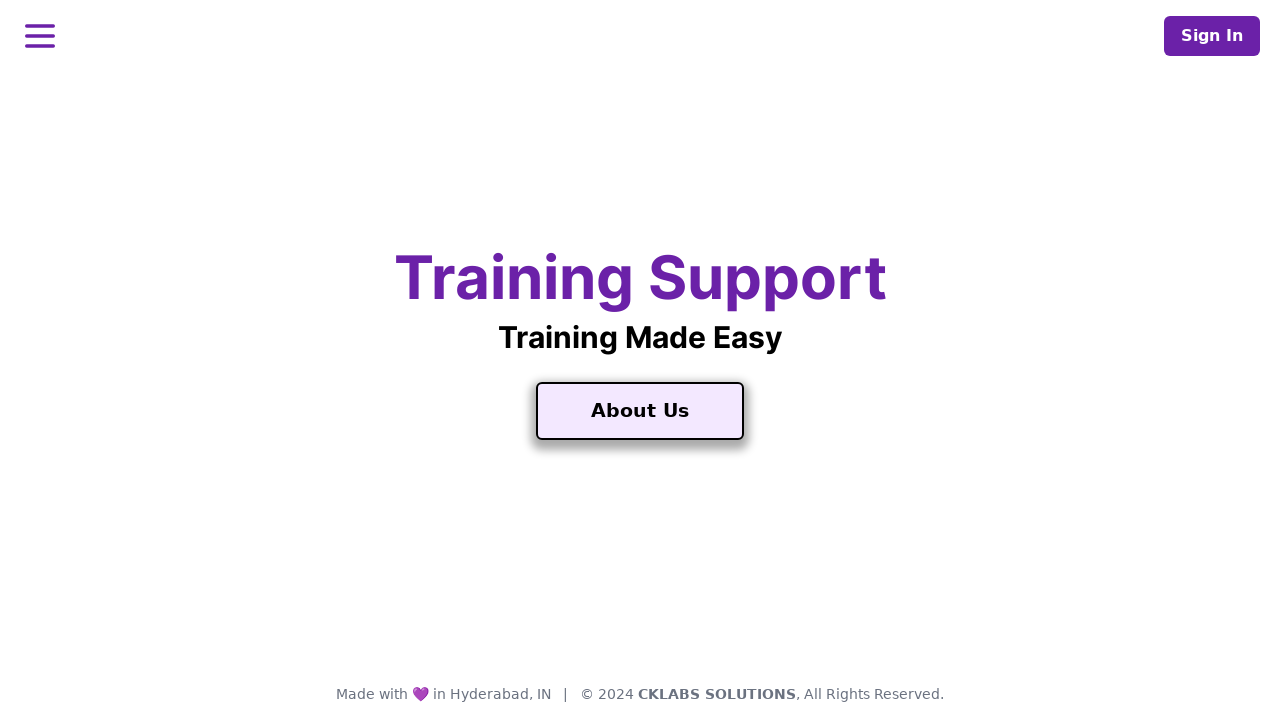

Verified About page title is 'About Training Support'
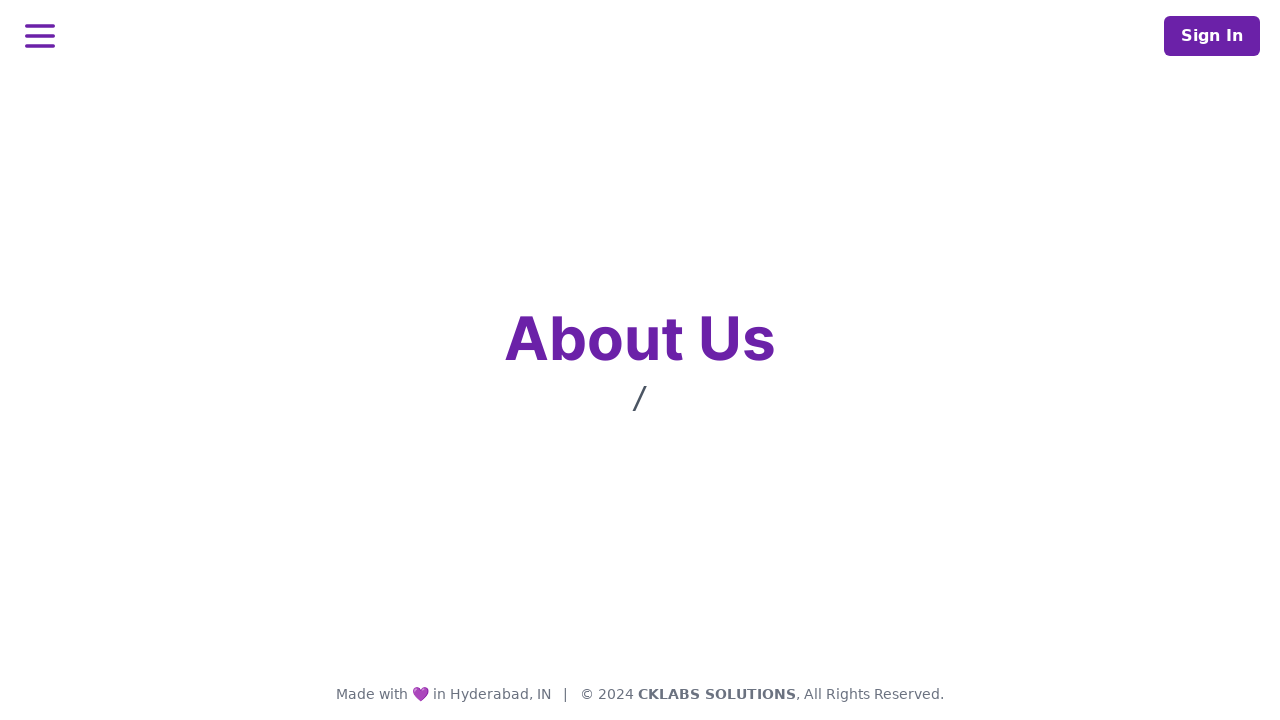

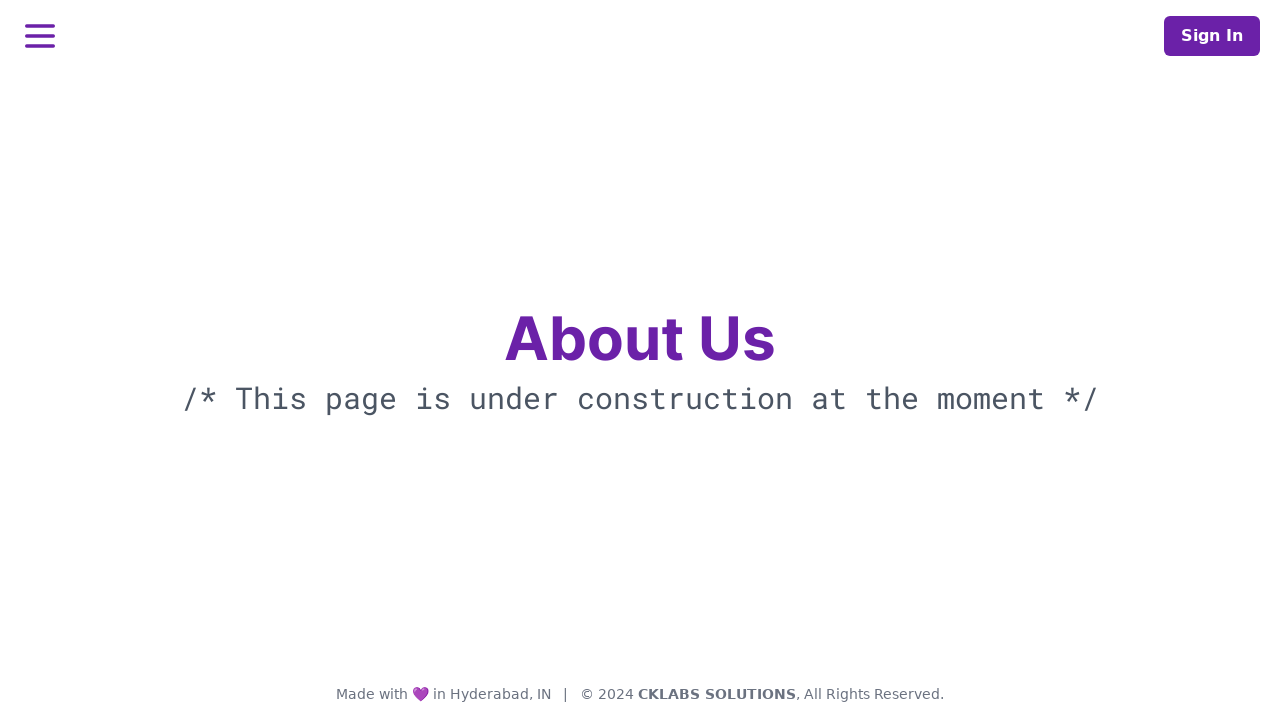